Tests window handling by clicking a link that opens a new window, extracting text from the new window, and using that text to fill a field in the original window

Starting URL: https://rahulshettyacademy.com/loginpagePractise/

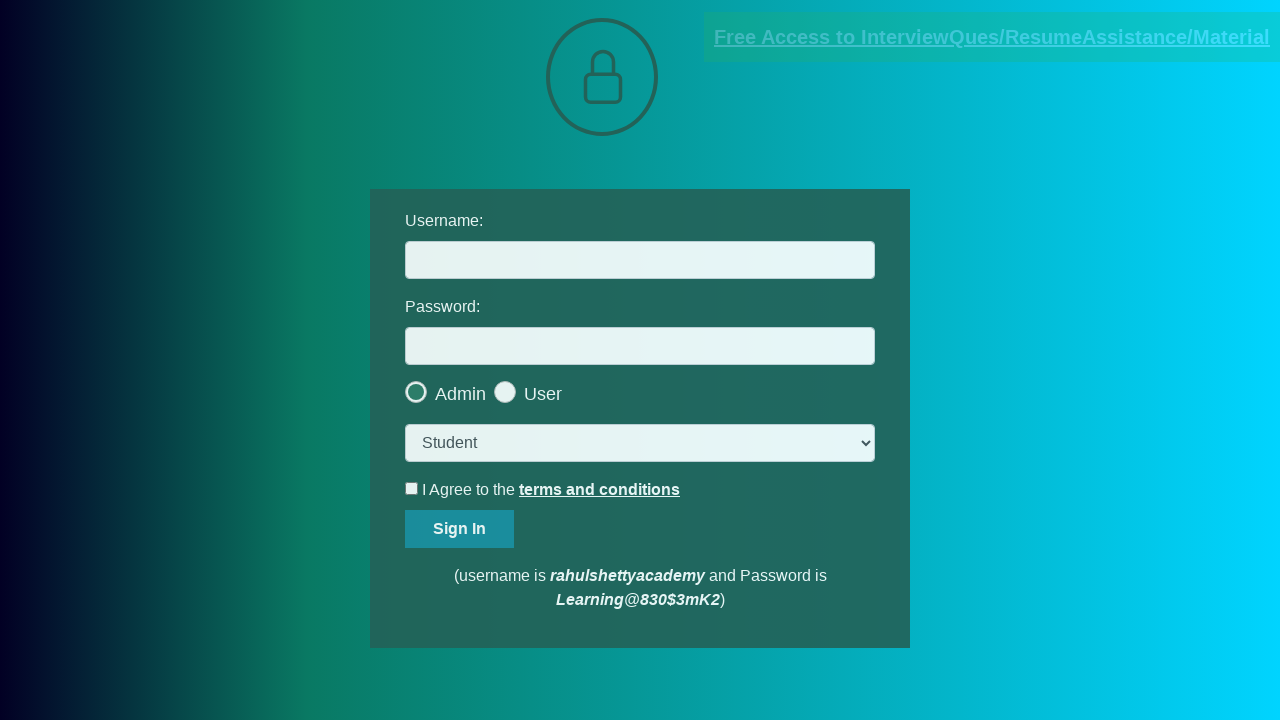

Clicked blinking text link to open new window at (992, 37) on a.blinkingText
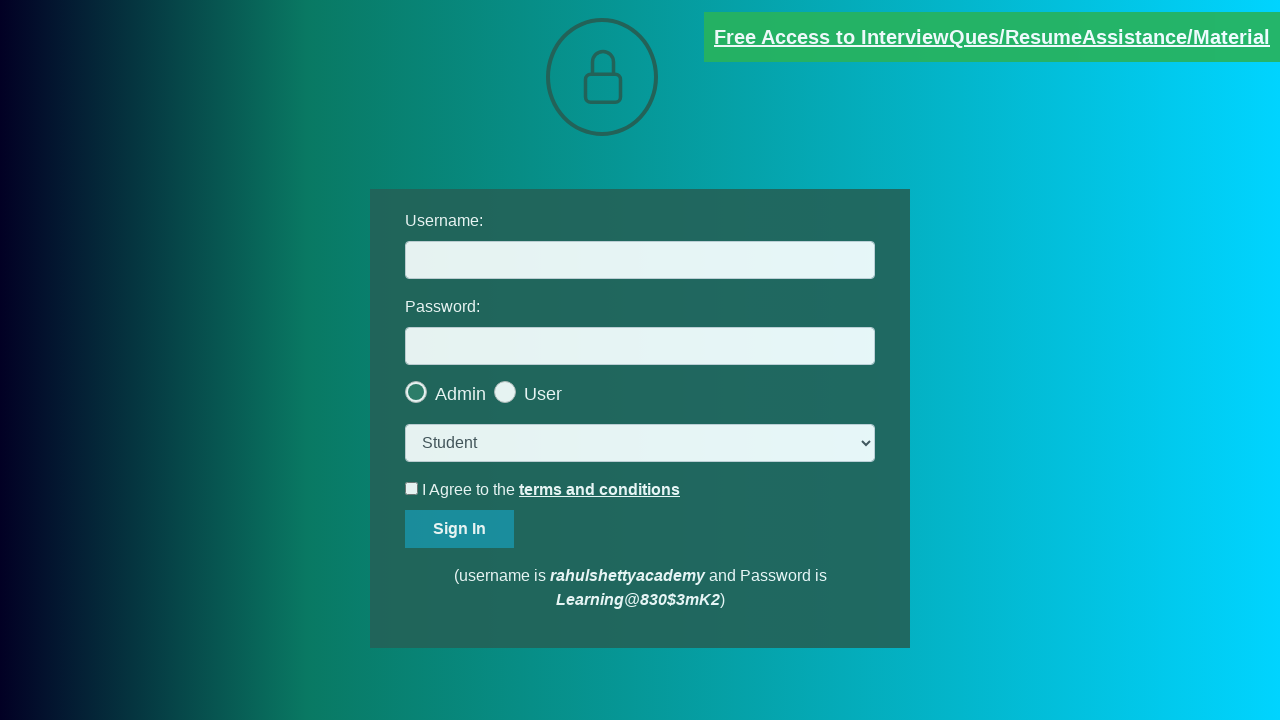

New window/tab opened and captured
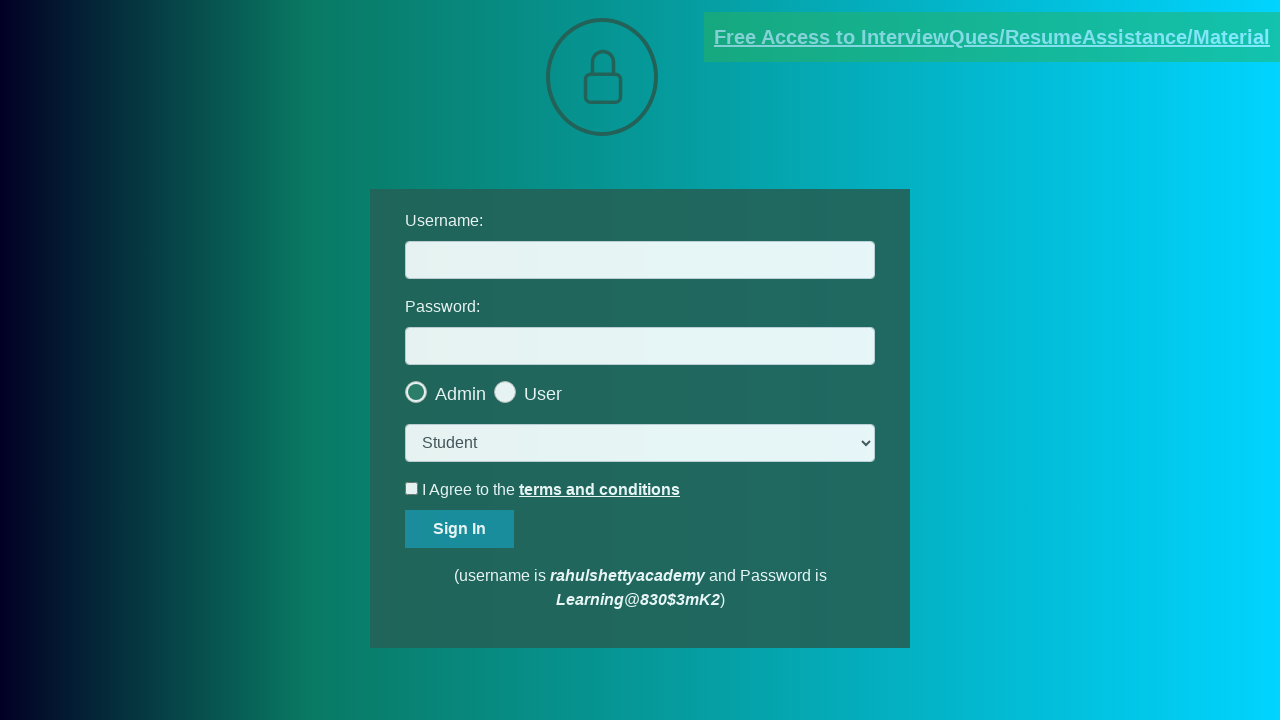

Extracted text from new window
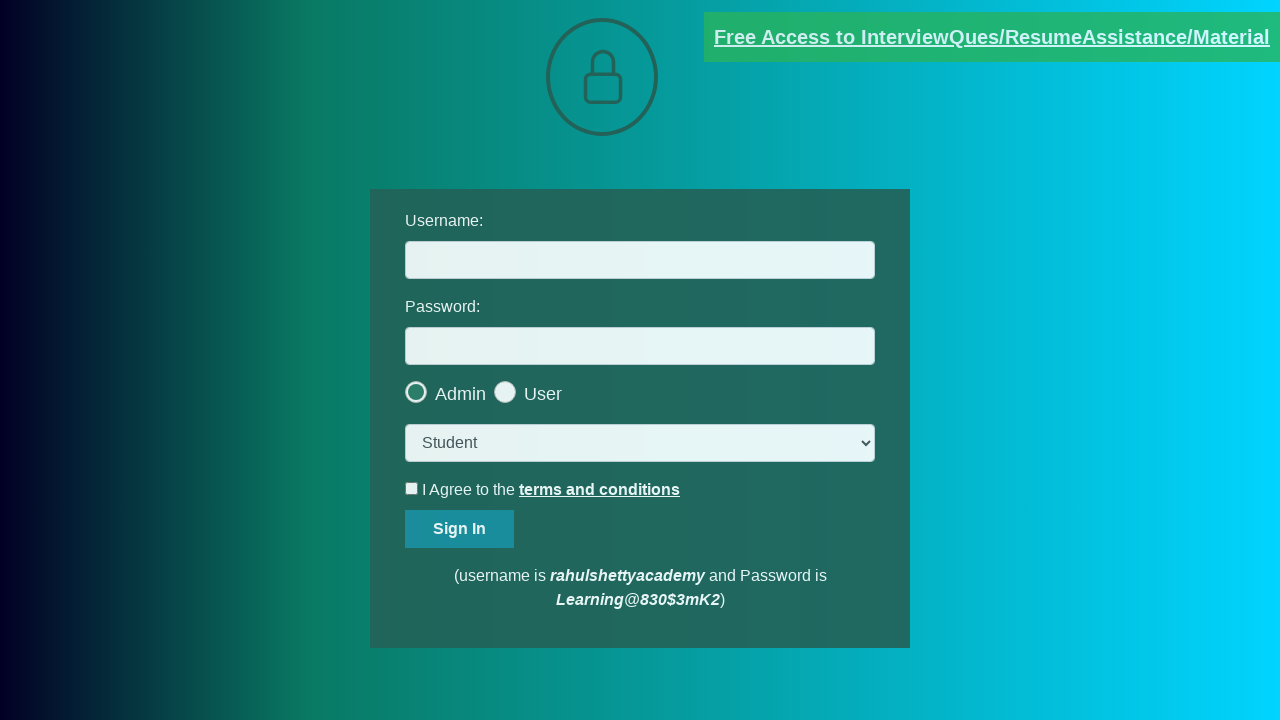

Parsed email address from text: mentor@rahulshettyacademy.com
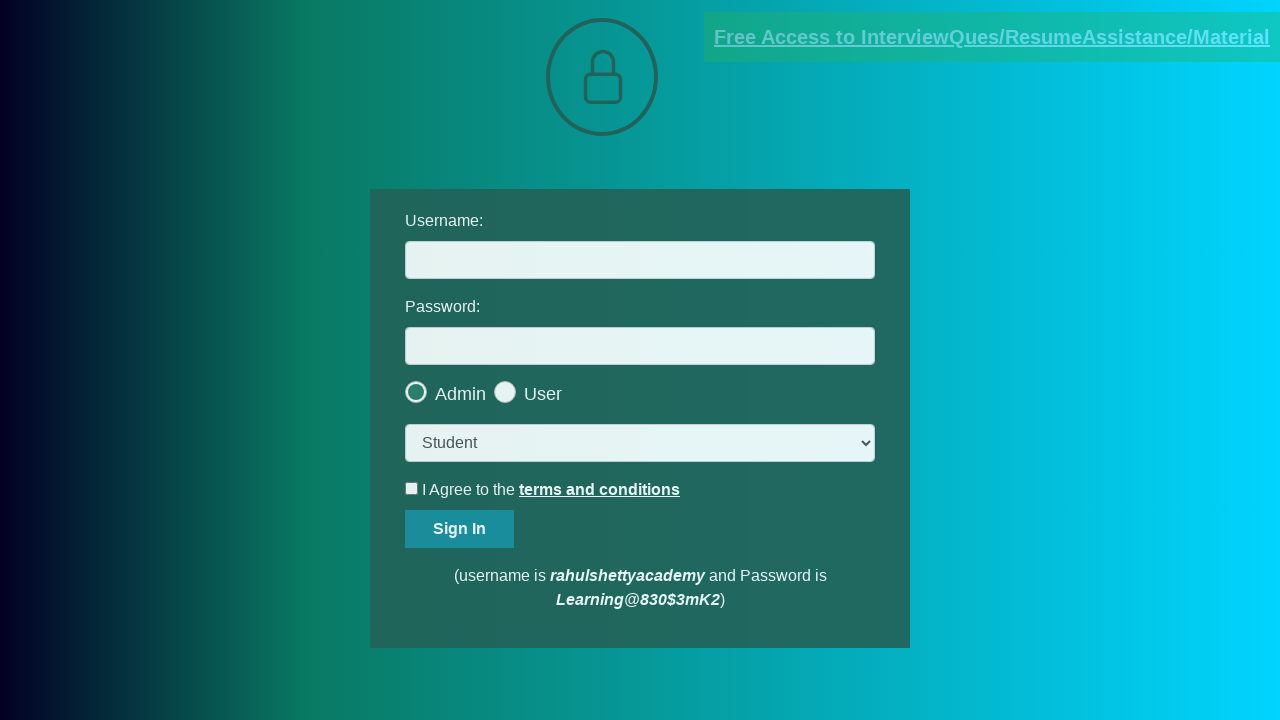

Closed new window and returned to original page
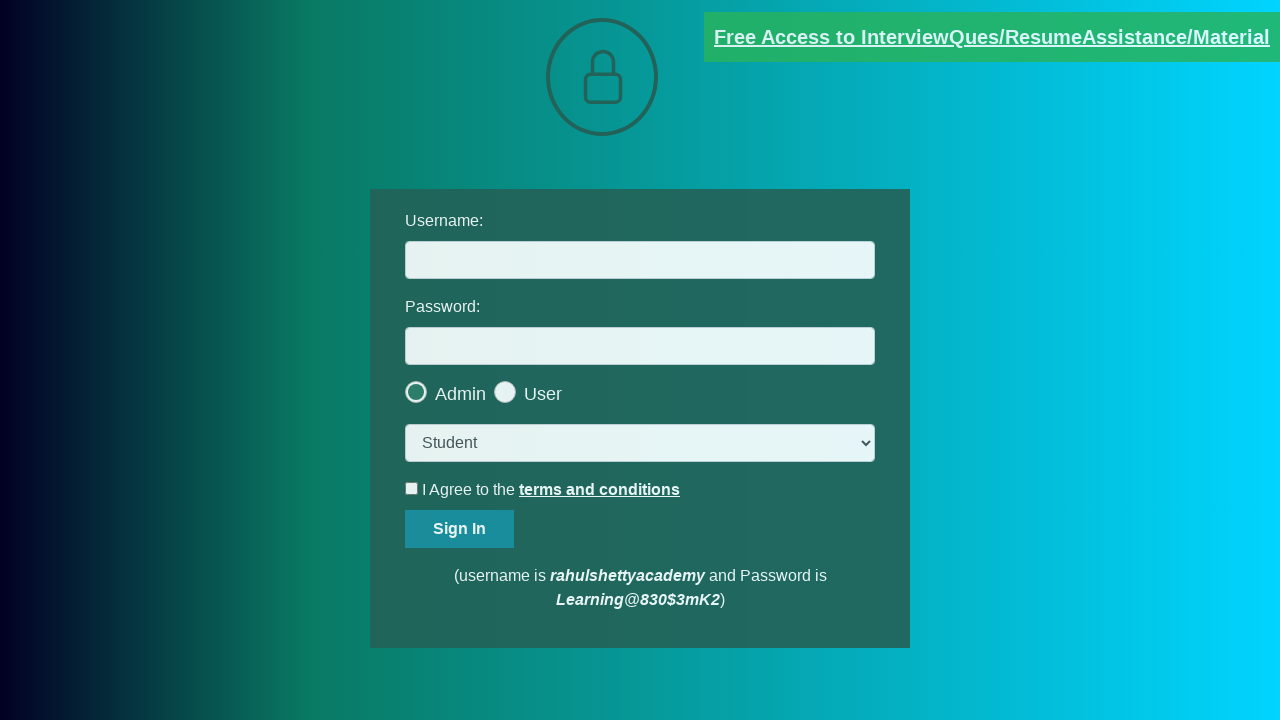

Filled username field with extracted email: mentor@rahulshettyacademy.com on #username
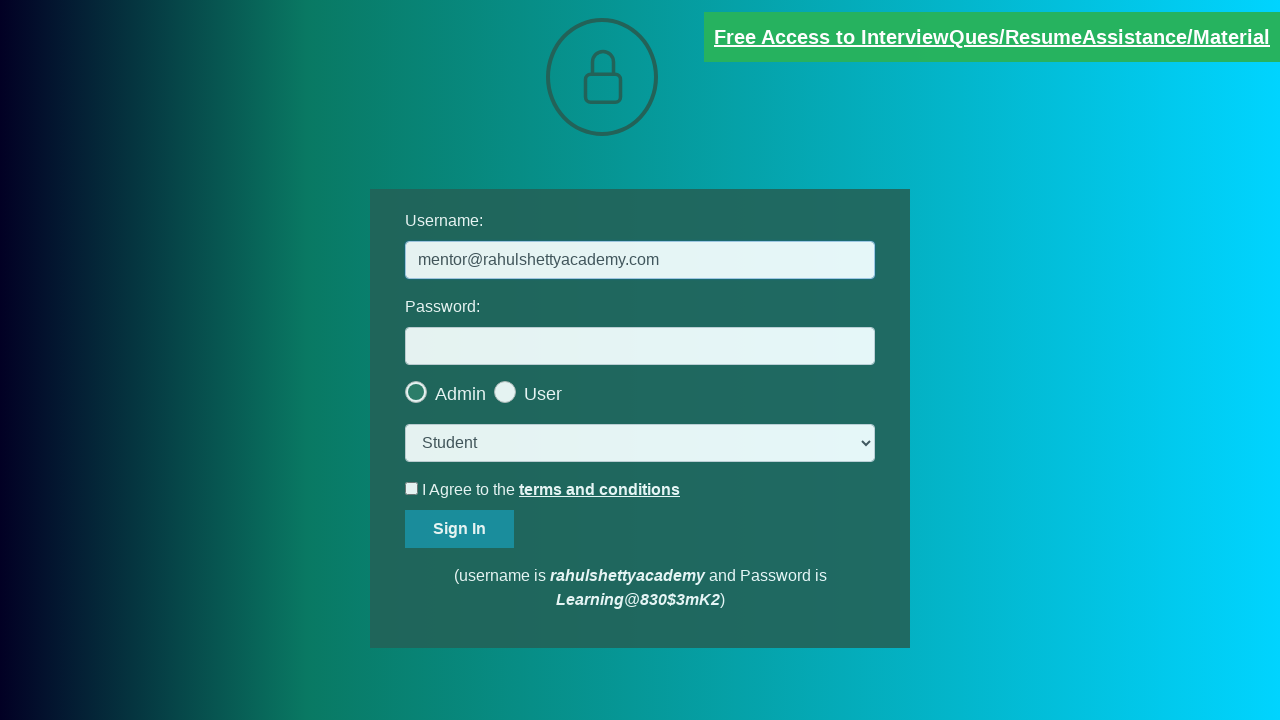

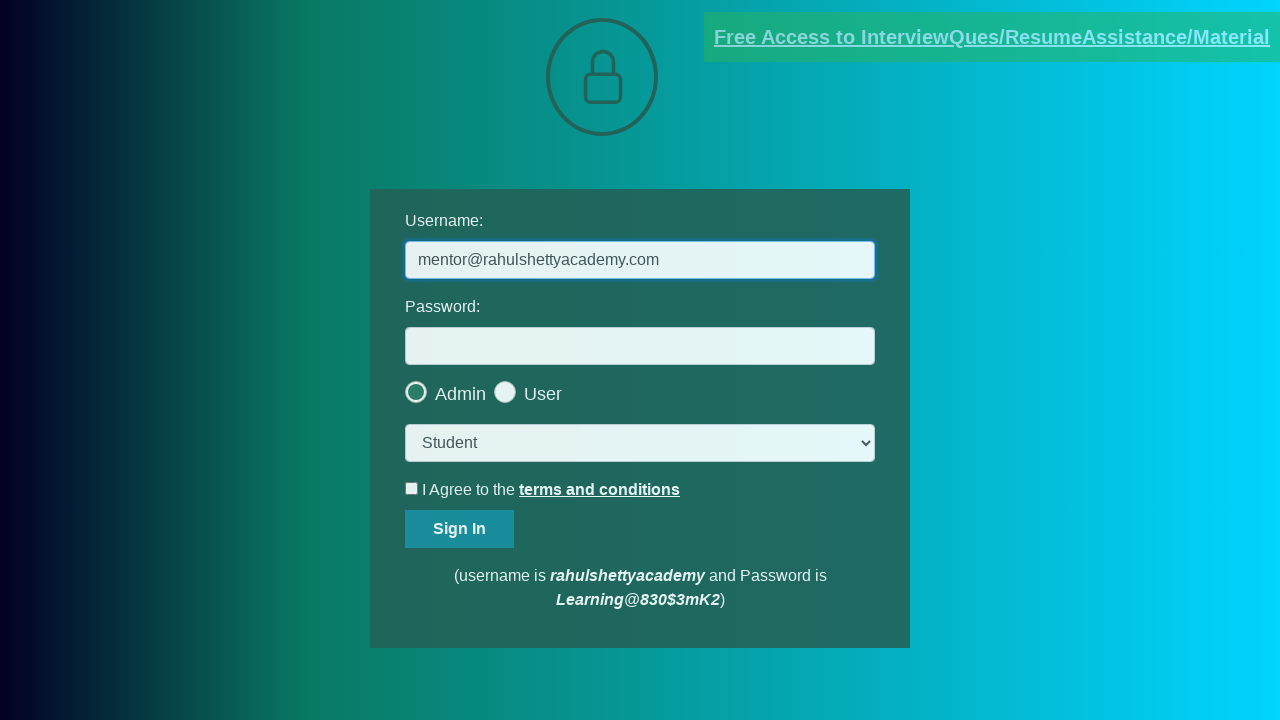